Tests page scrolling functionality by scrolling to a specific element on the HYR Tutorials website using JavaScript scroll into view.

Starting URL: https://www.hyrtutorials.com/

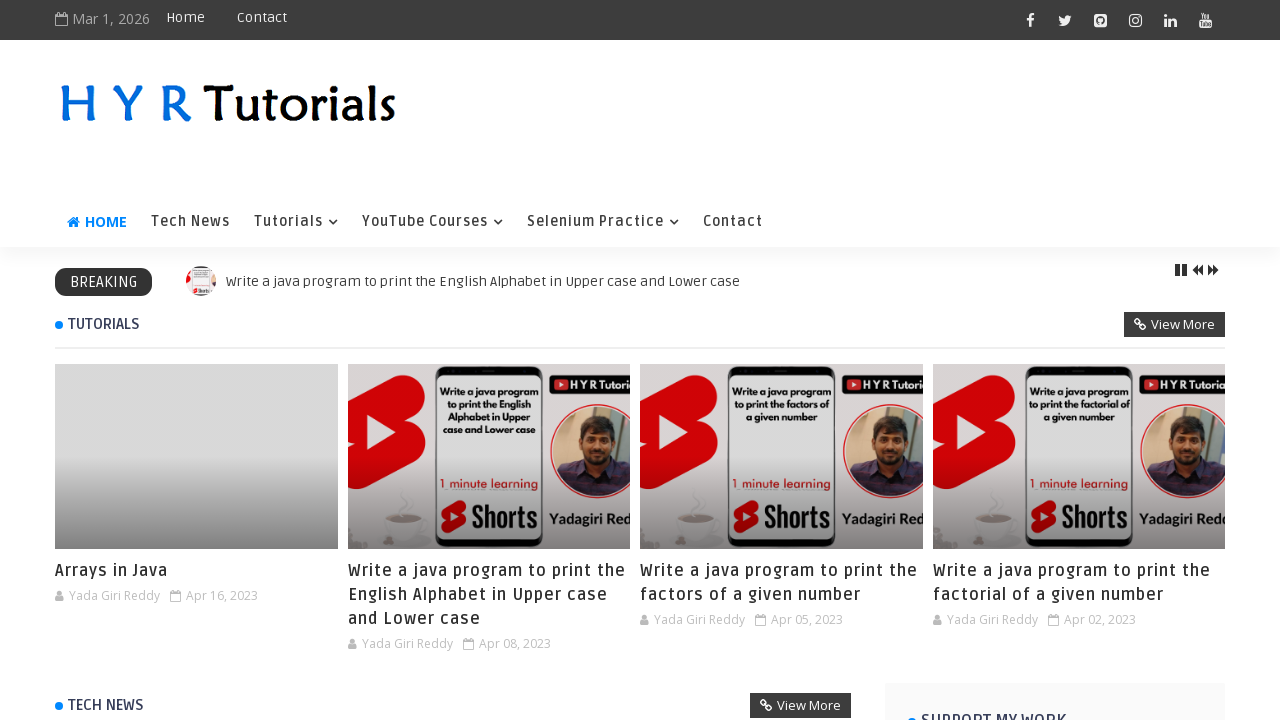

Set viewport size to 1920x1080
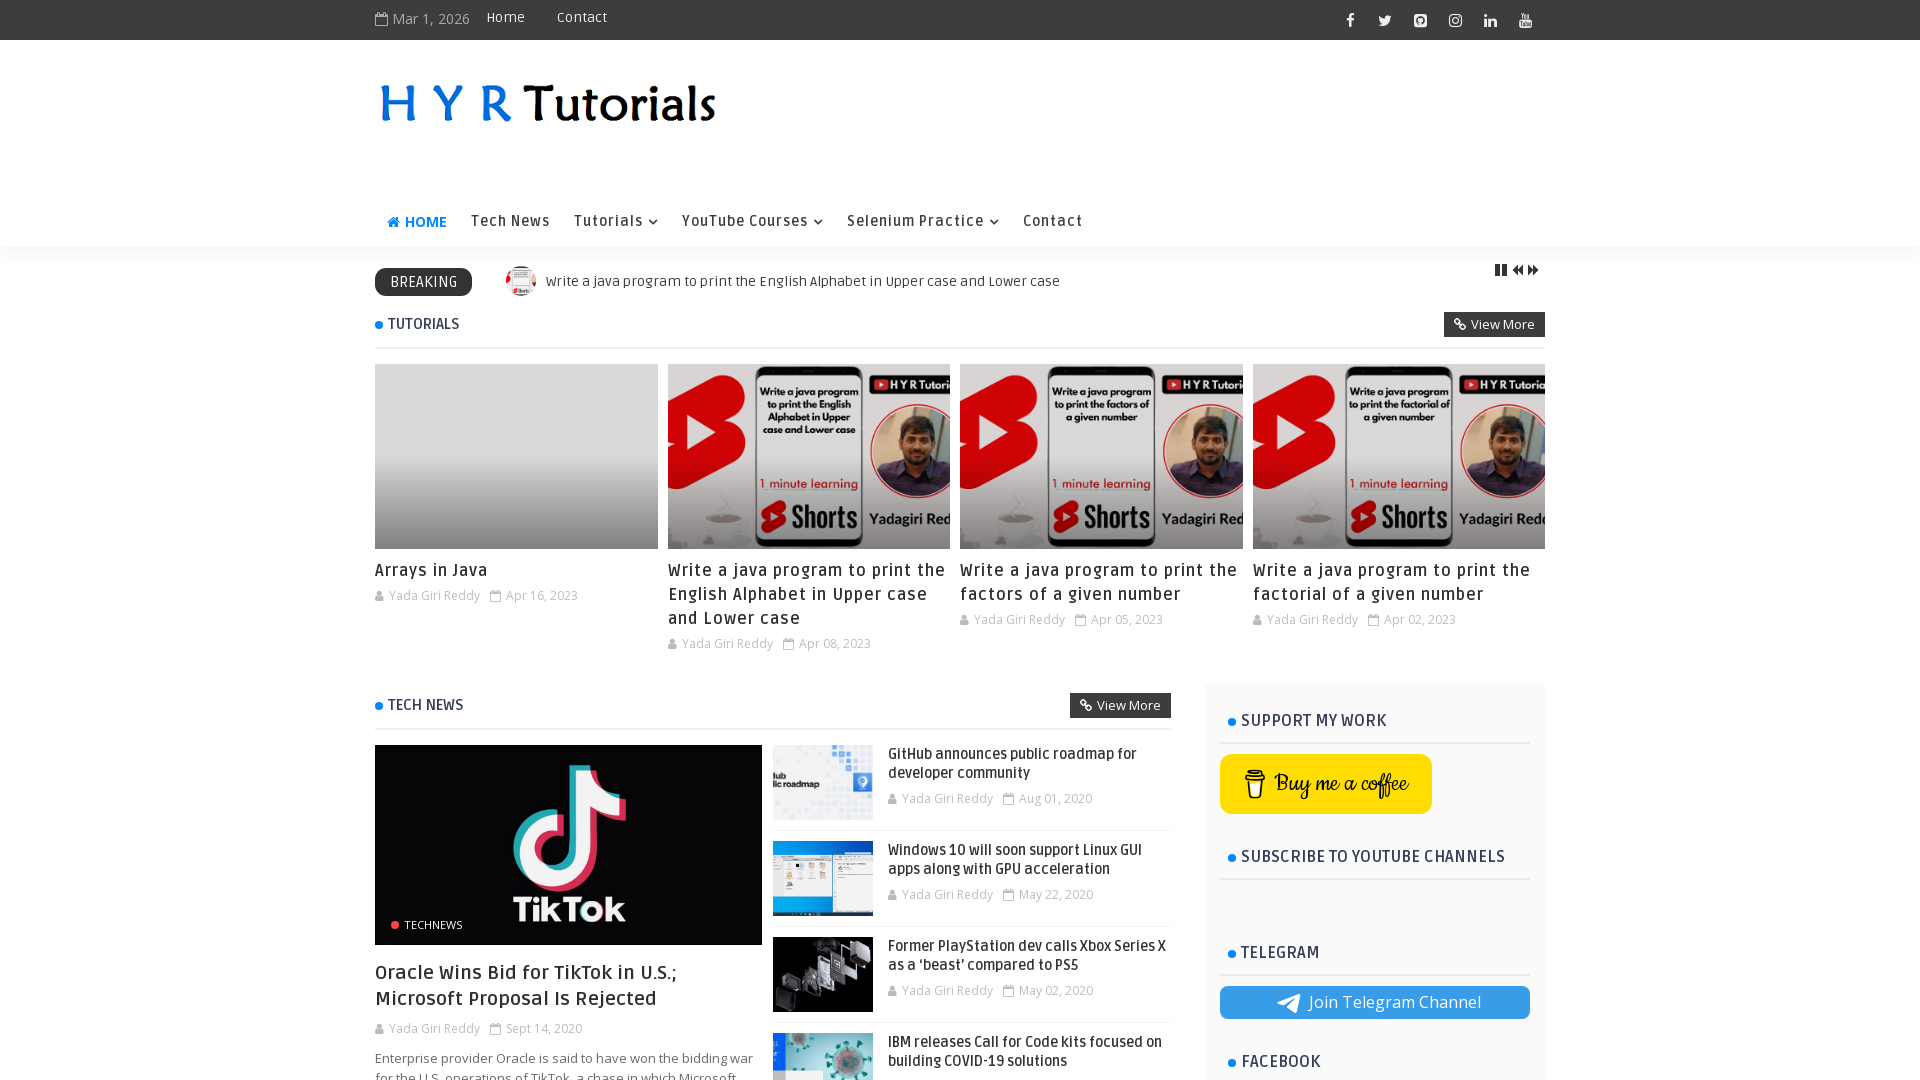

Page loaded - domcontentloaded state reached
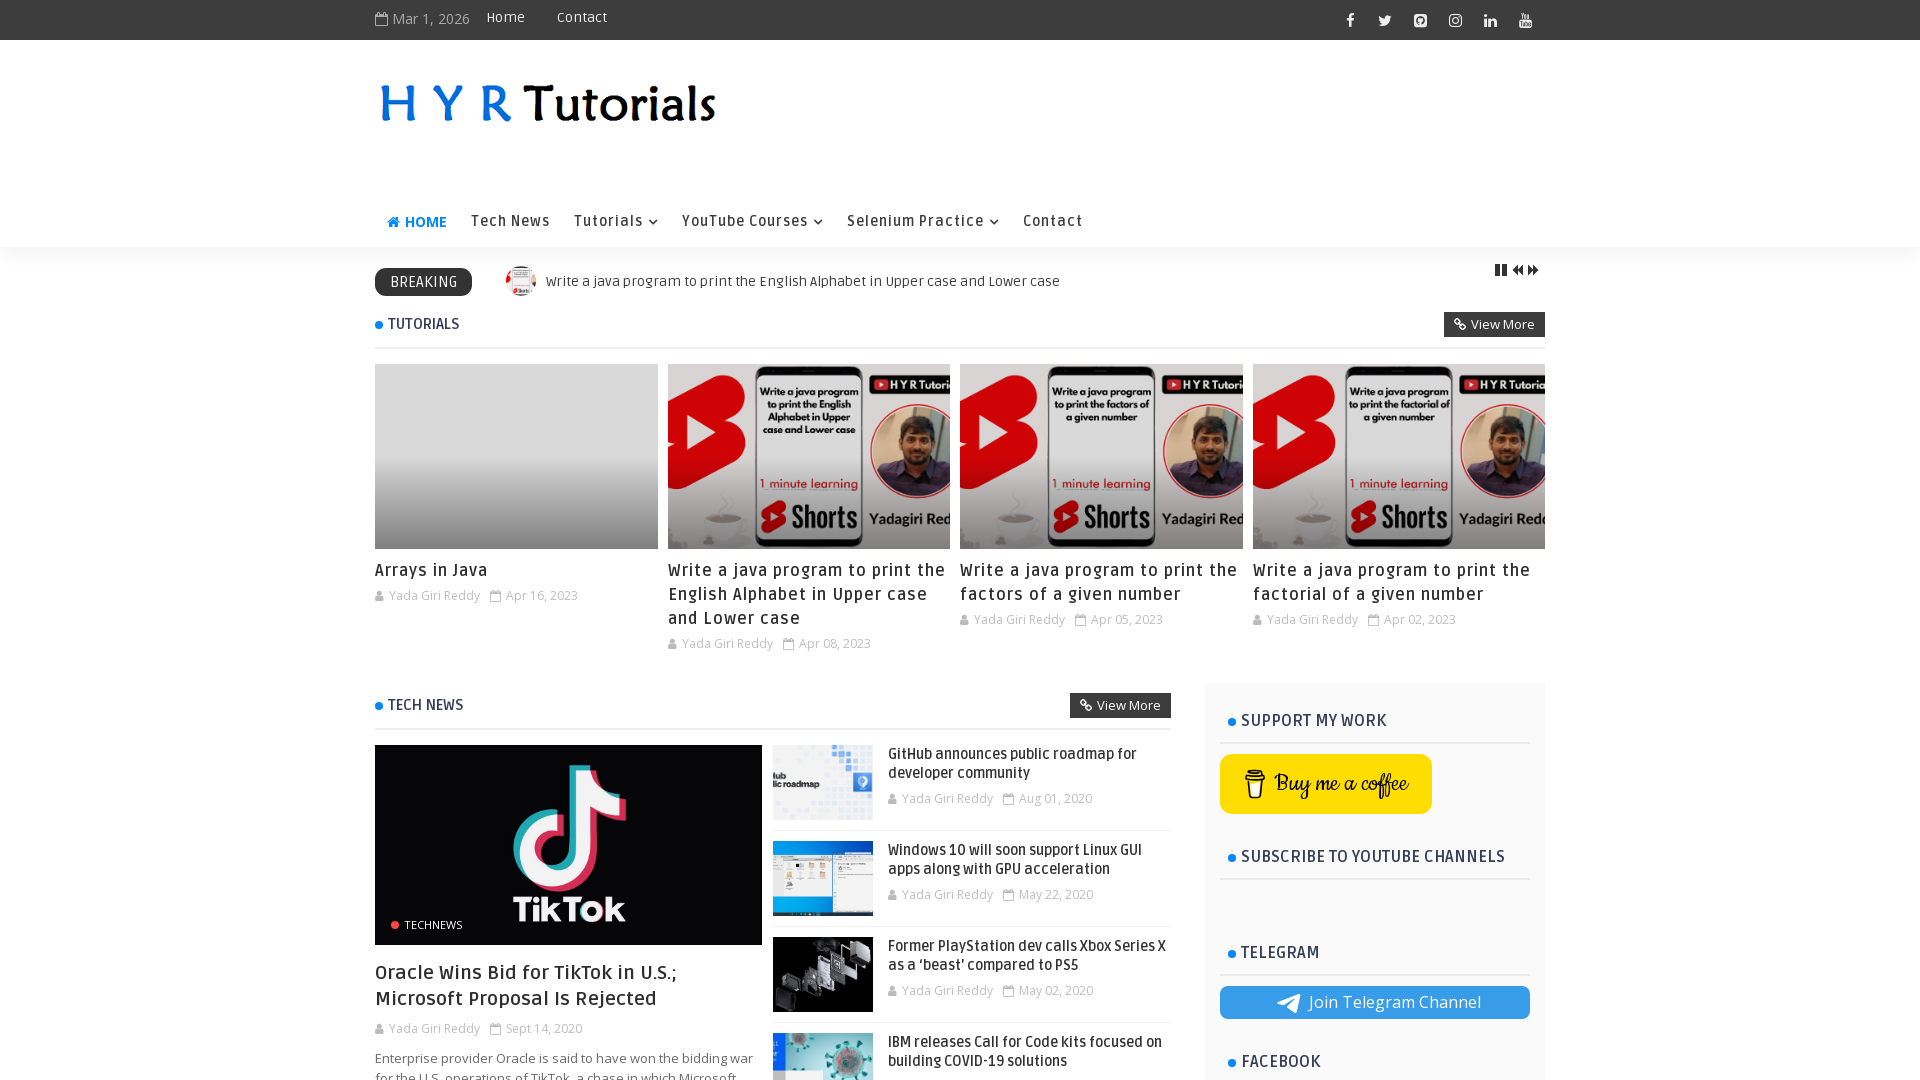

Located 'Buy me a coffee' button element
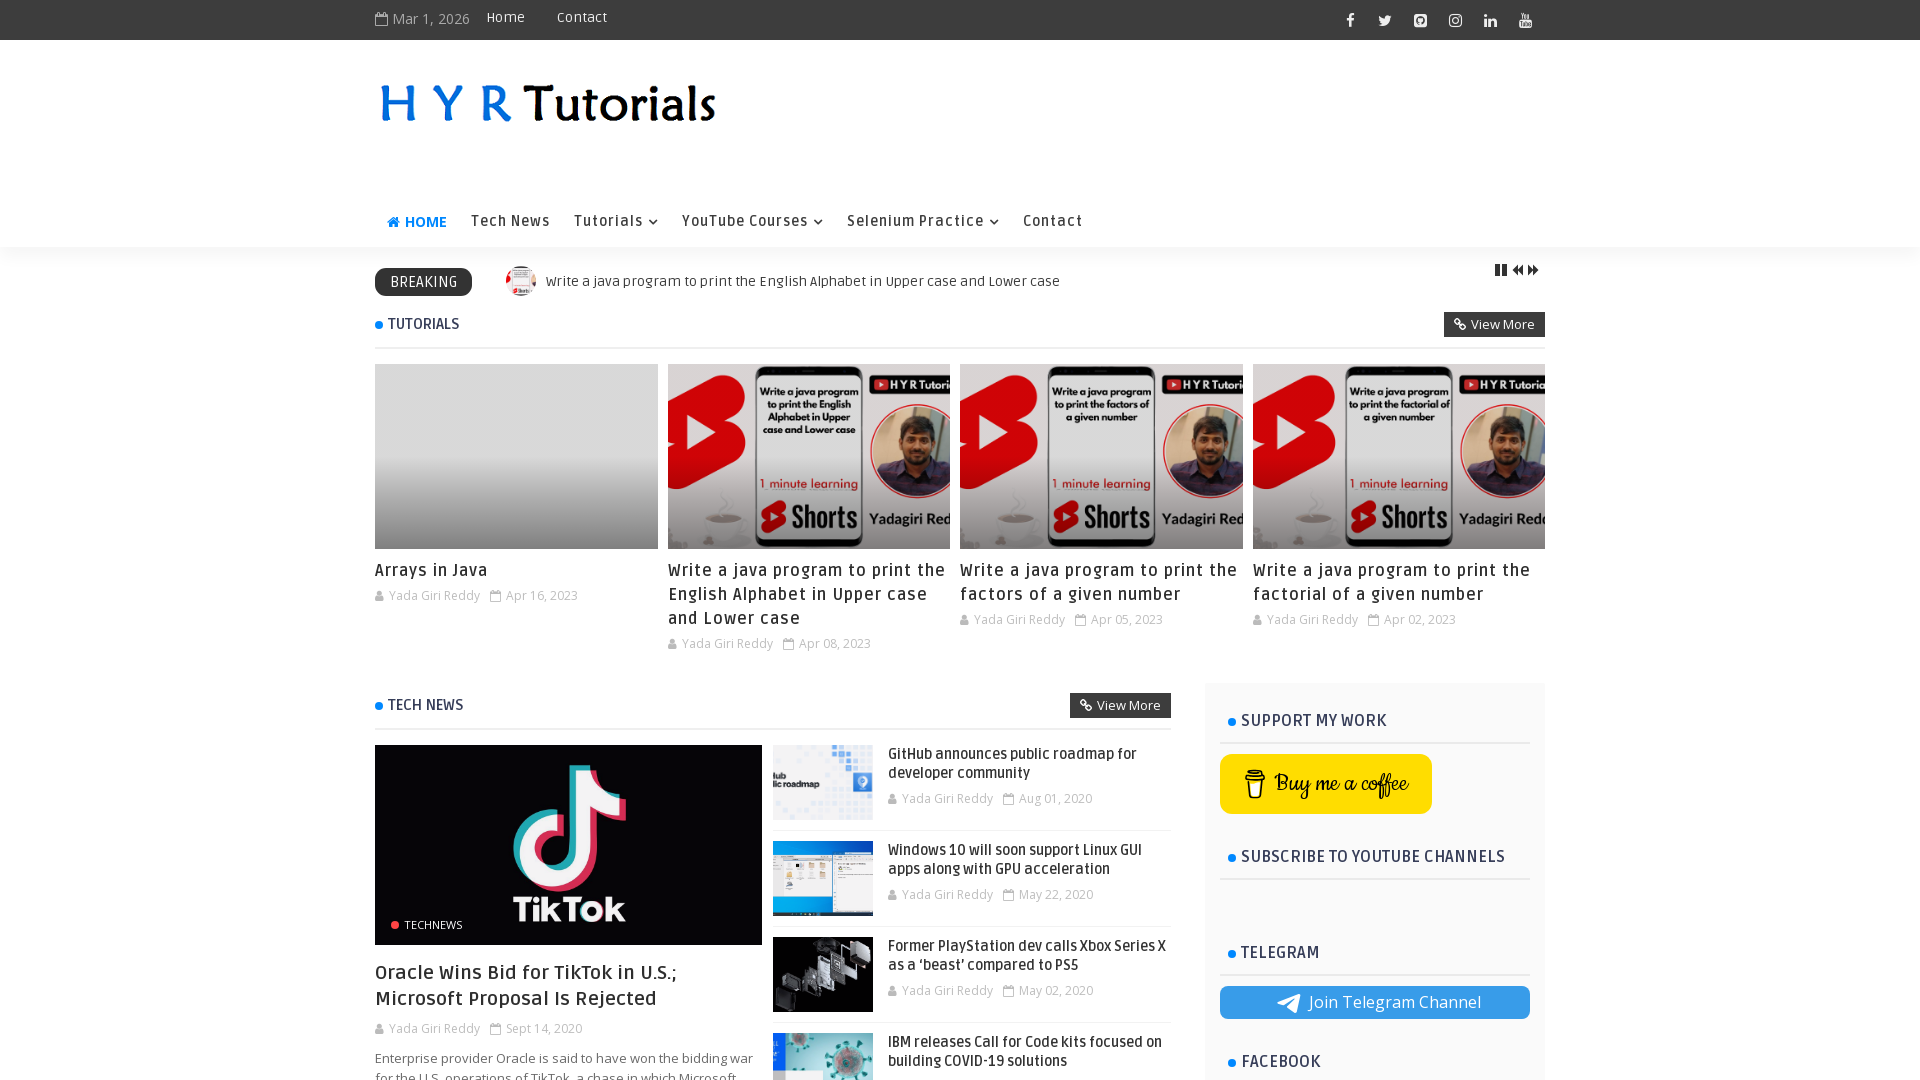

Scrolled to 'Buy me a coffee' button using scroll_into_view_if_needed()
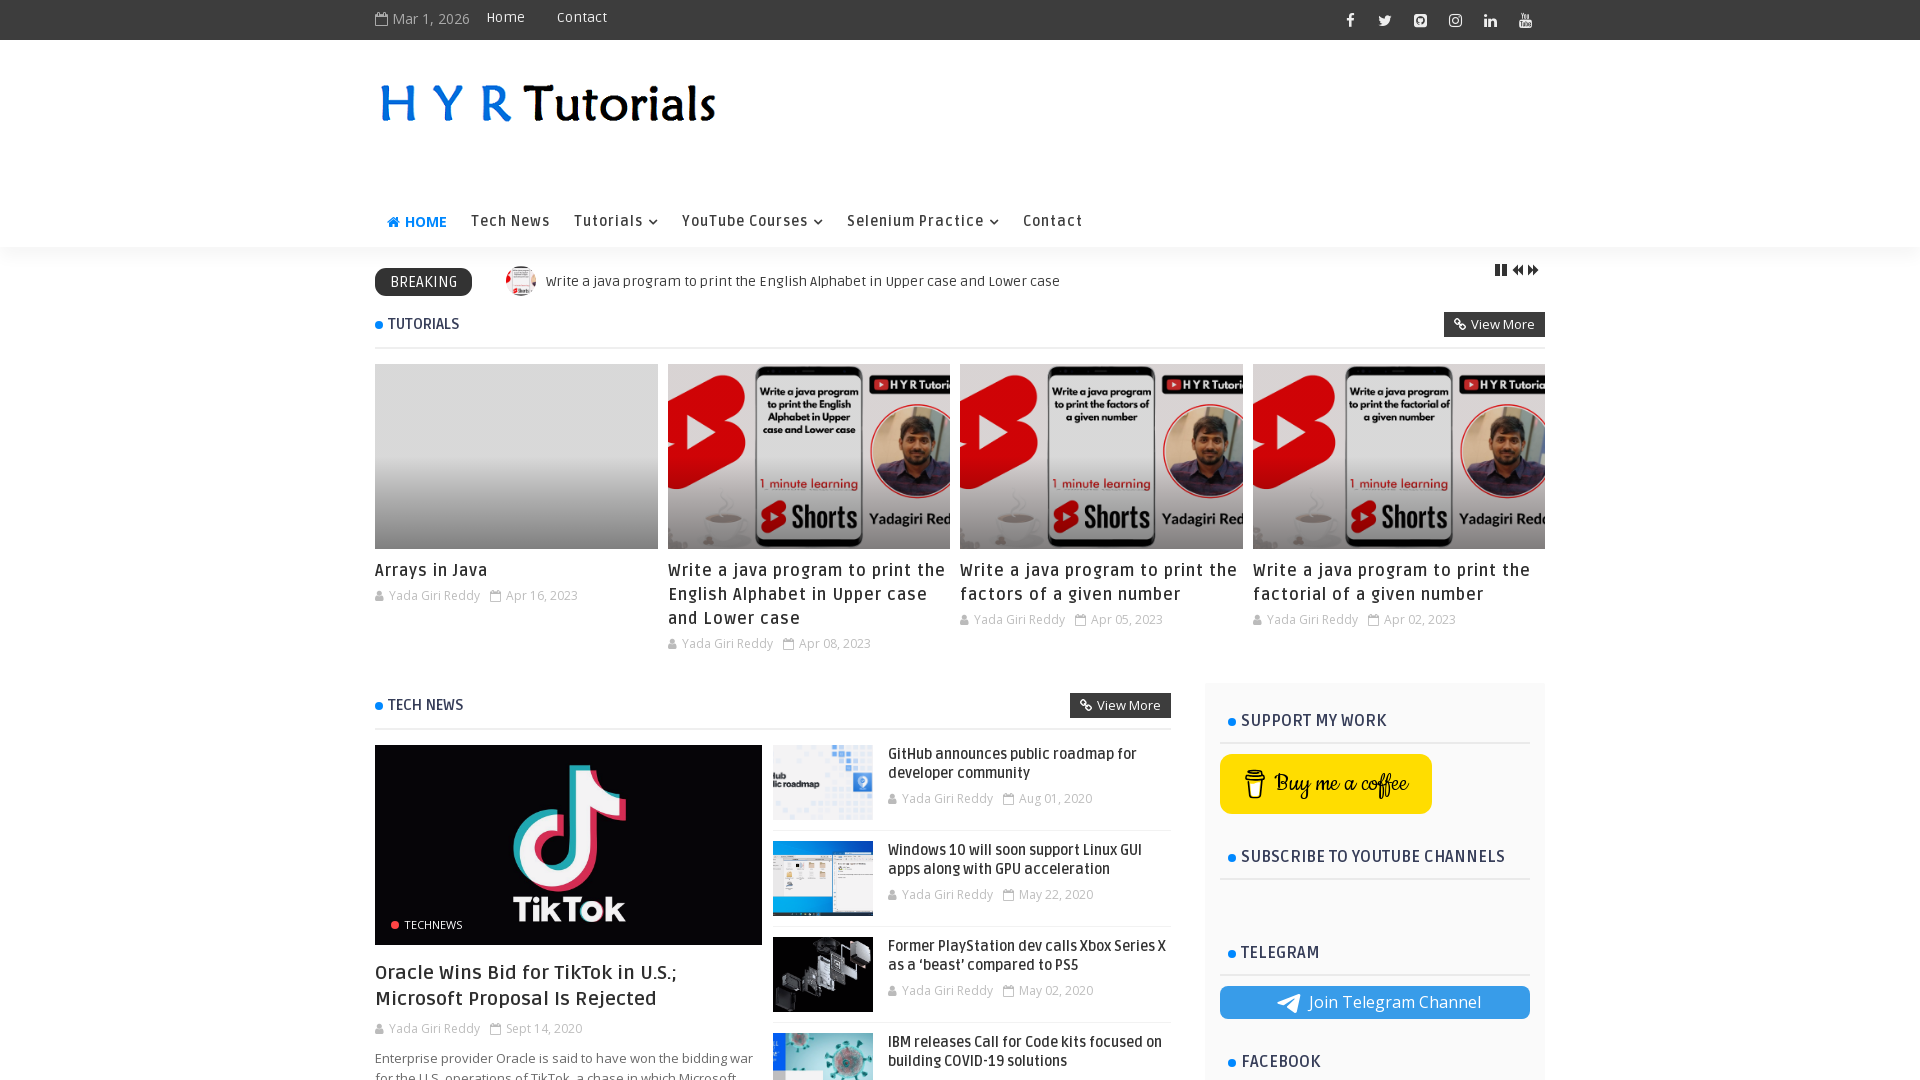

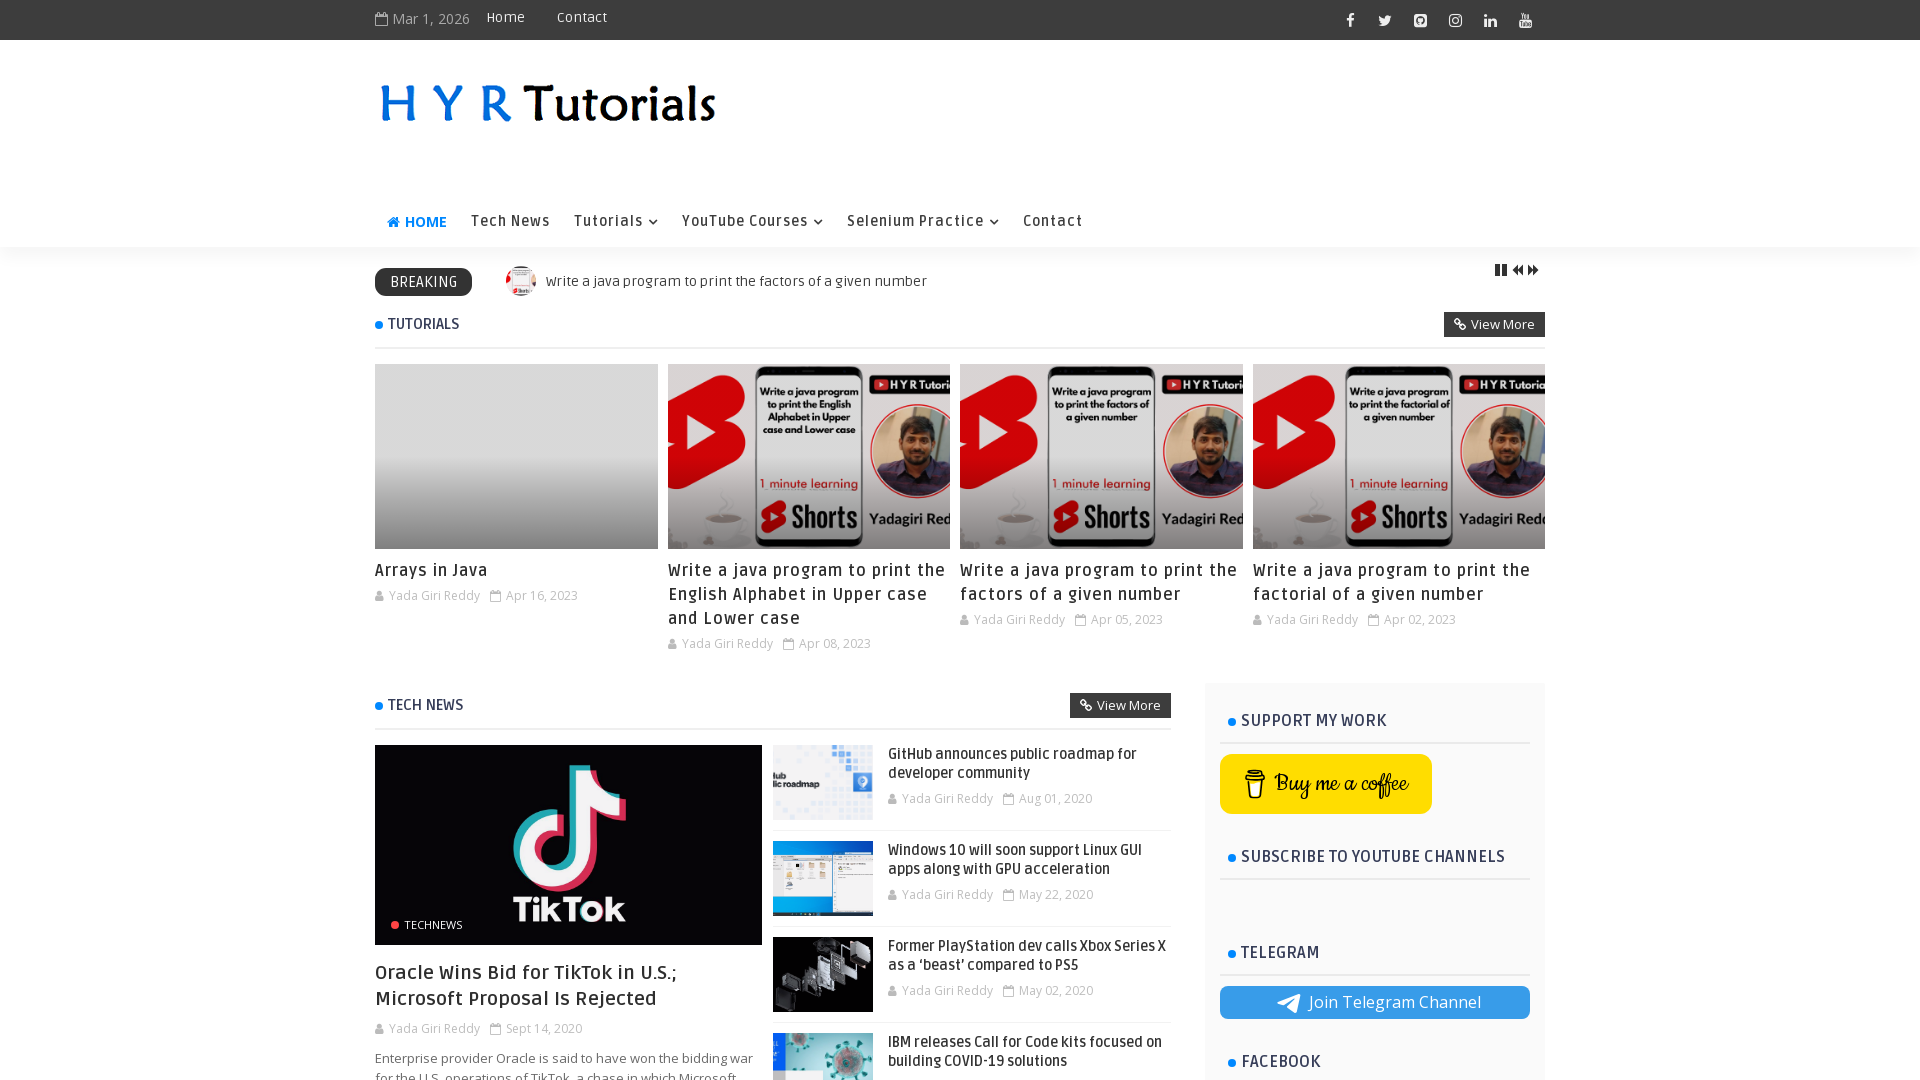